Tests nested iframe navigation by clicking on the Nested Frames link, switching through frame-top and frame-middle iframes, and verifying the content is accessible.

Starting URL: http://the-internet.herokuapp.com/

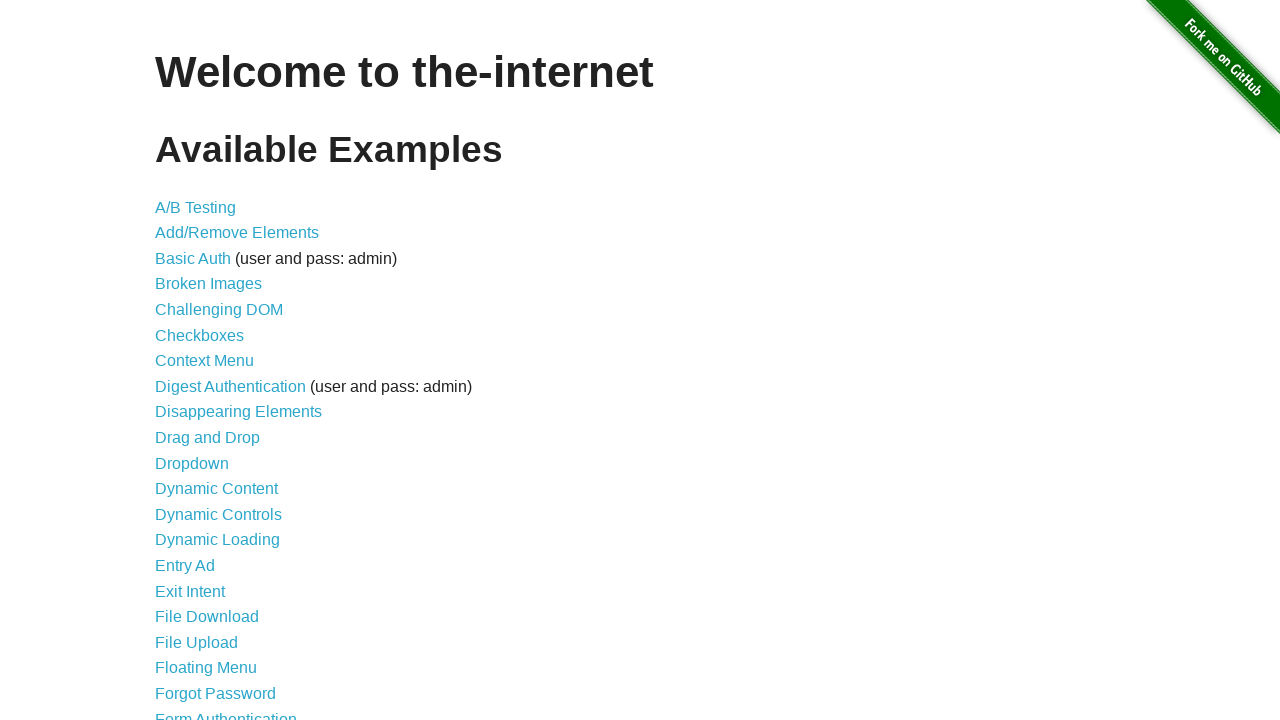

Clicked on 'Nested Frames' link at (210, 395) on text=Nested Frames
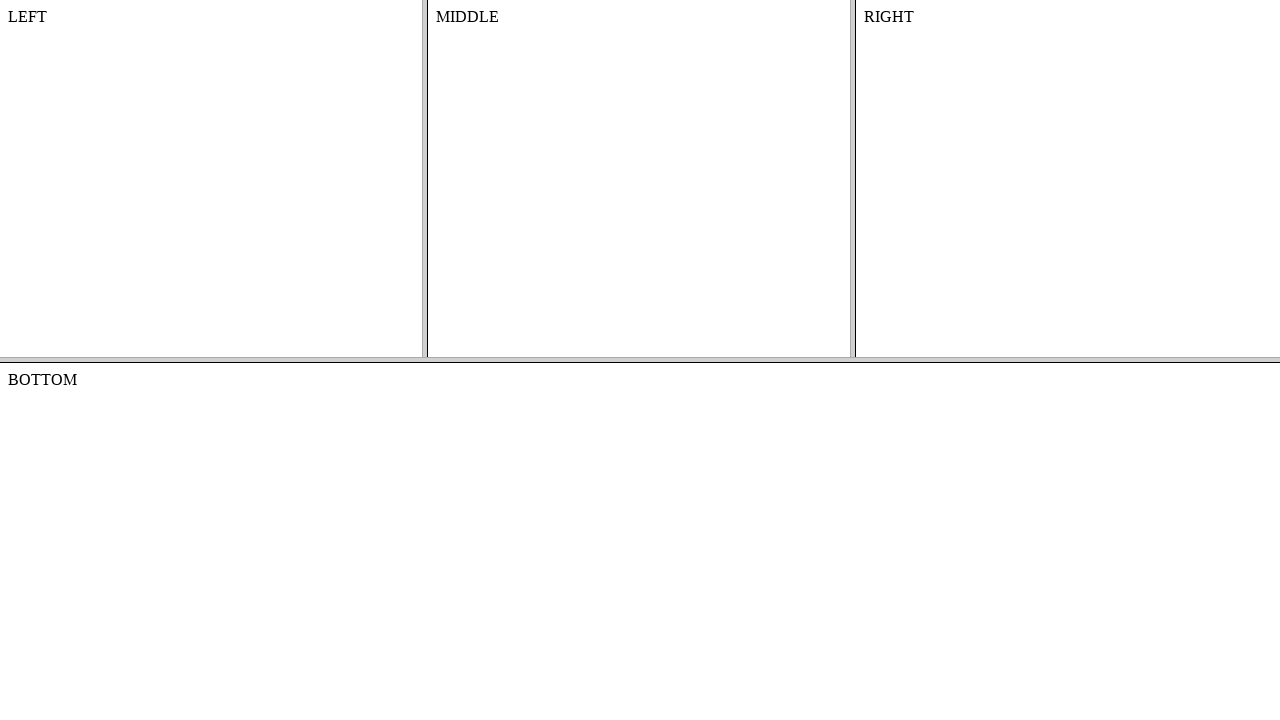

Switched to frame-top iframe
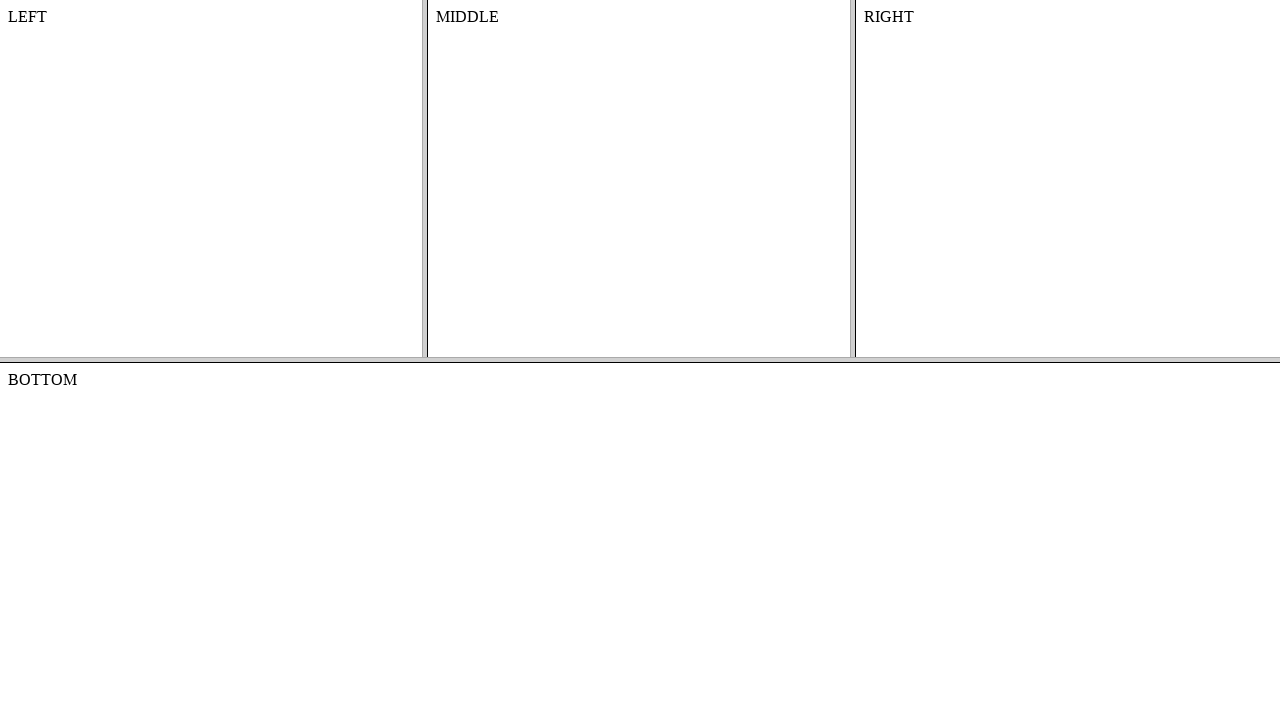

Switched to frame-middle iframe within frame-top
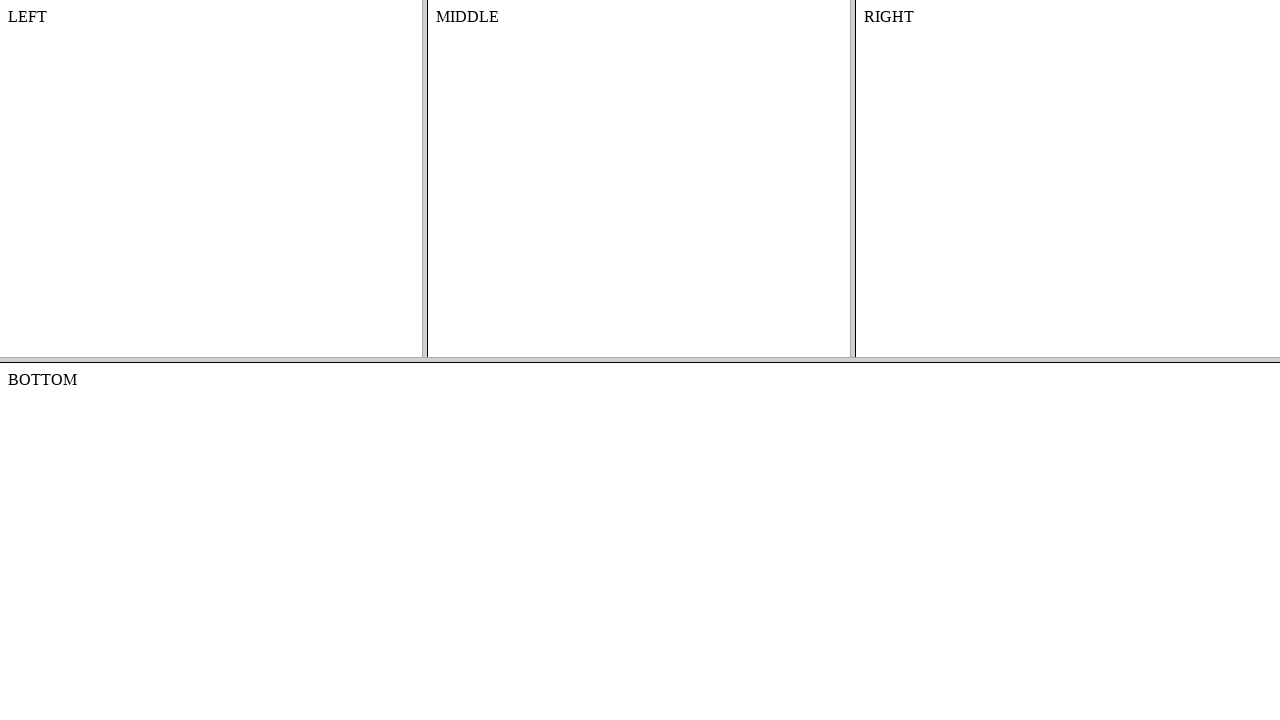

Located #content element in frame-middle
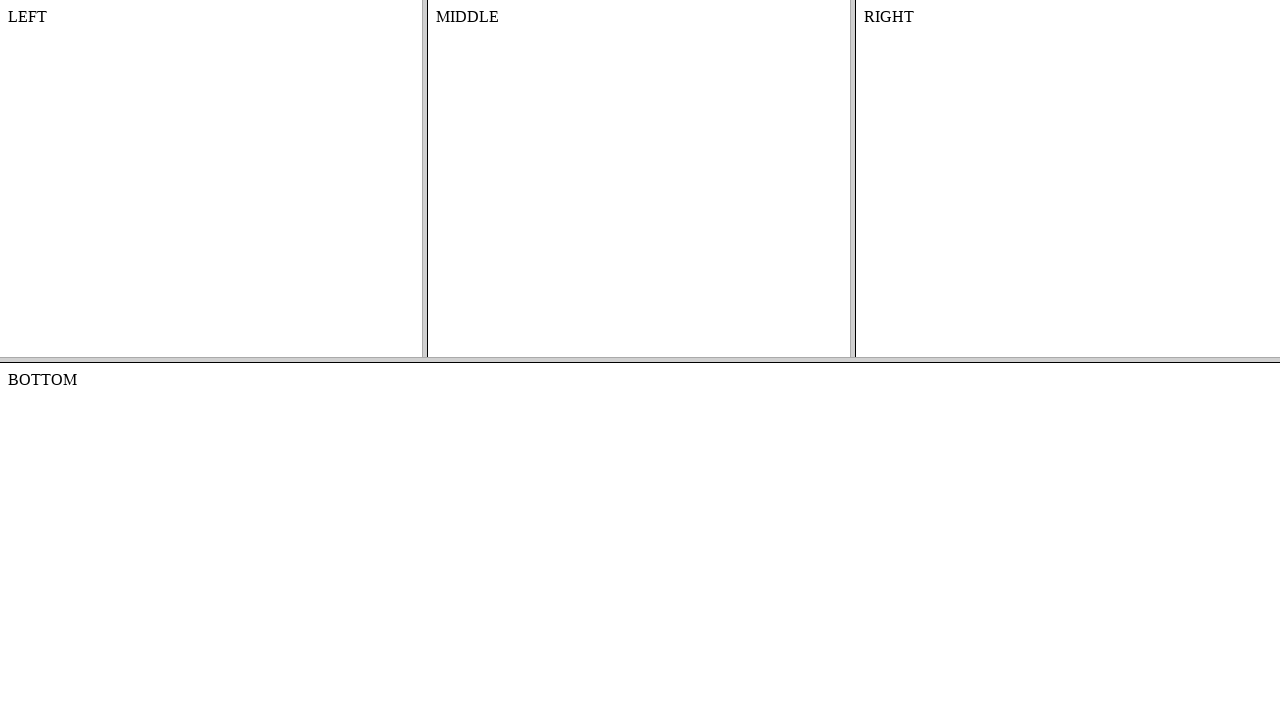

Content element loaded and is visible
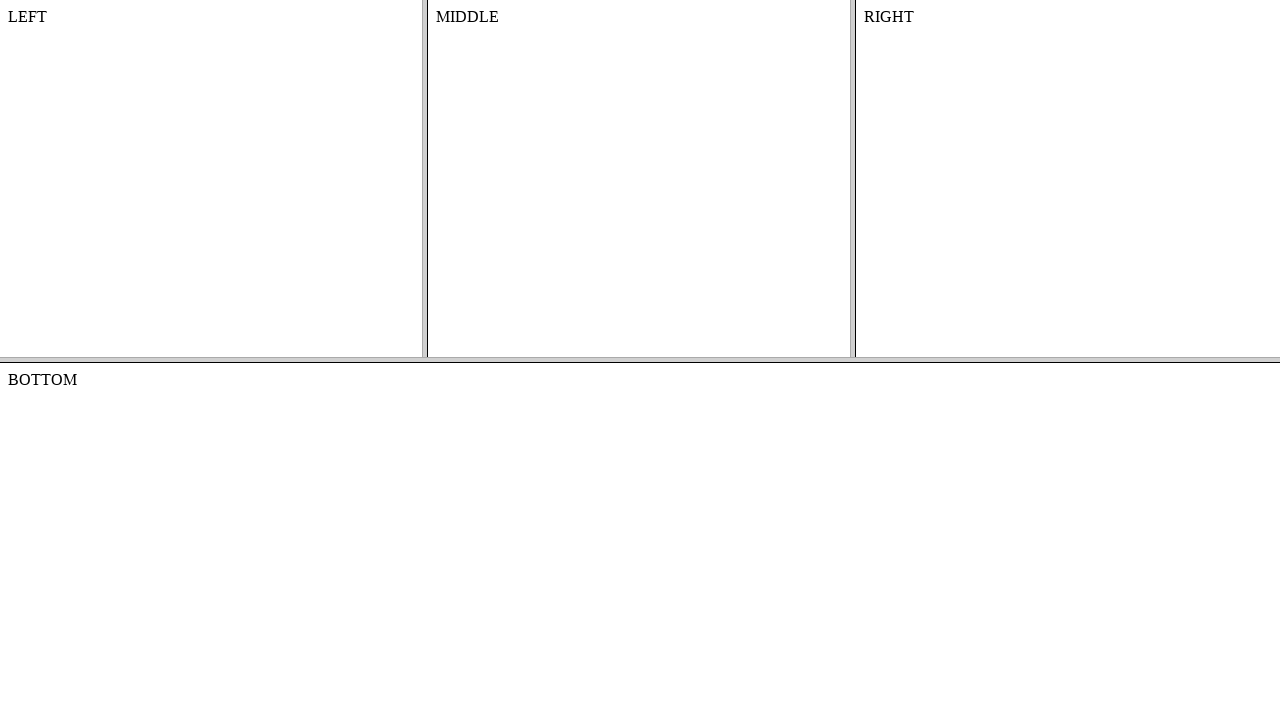

Retrieved text content from #content element
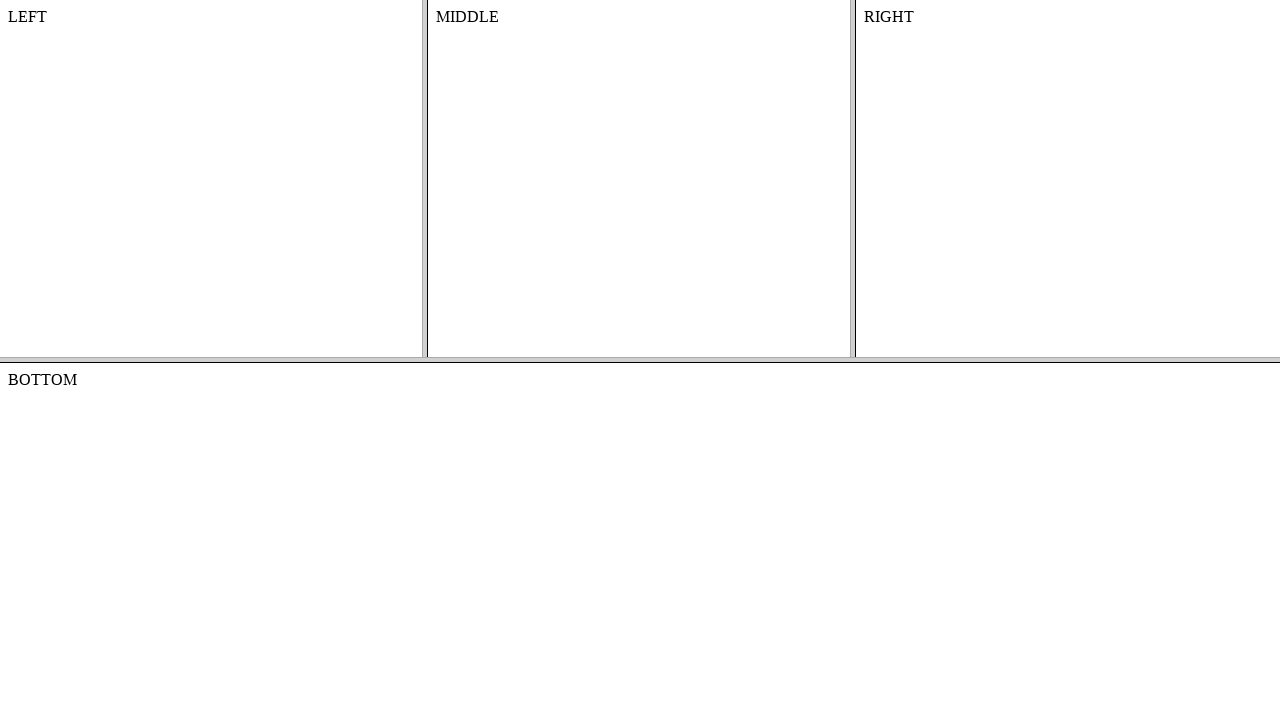

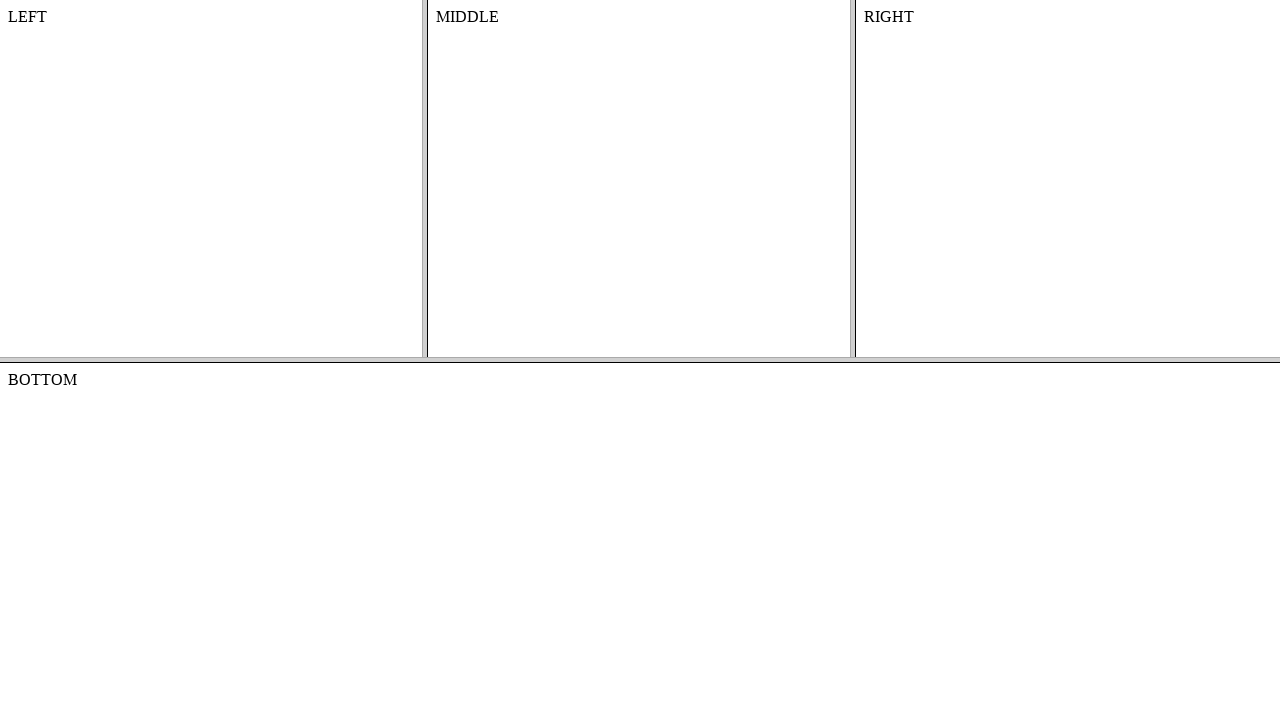